Tests JavaScript prompt alert functionality by clicking to trigger an alert with a textbox, entering text into the alert, and accepting it

Starting URL: https://demo.automationtesting.in/Alerts.html

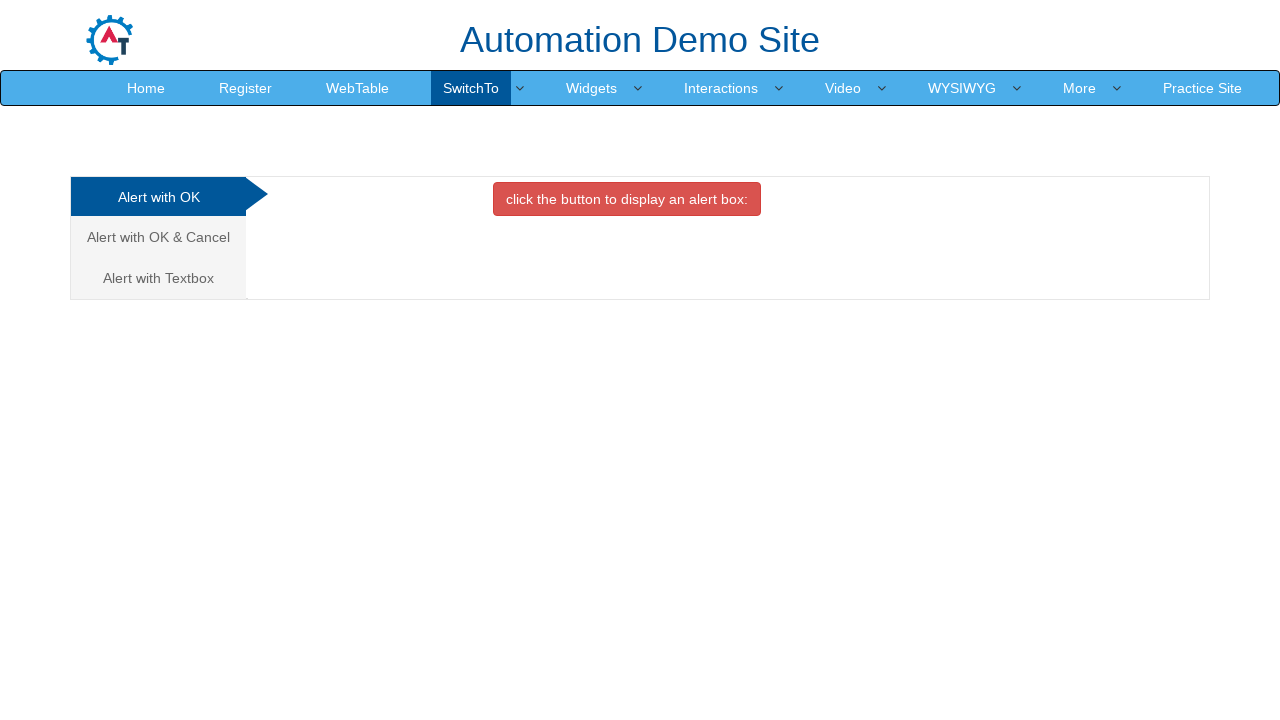

Clicked on 'Alert with Textbox' tab at (158, 278) on text=Alert with Textbox
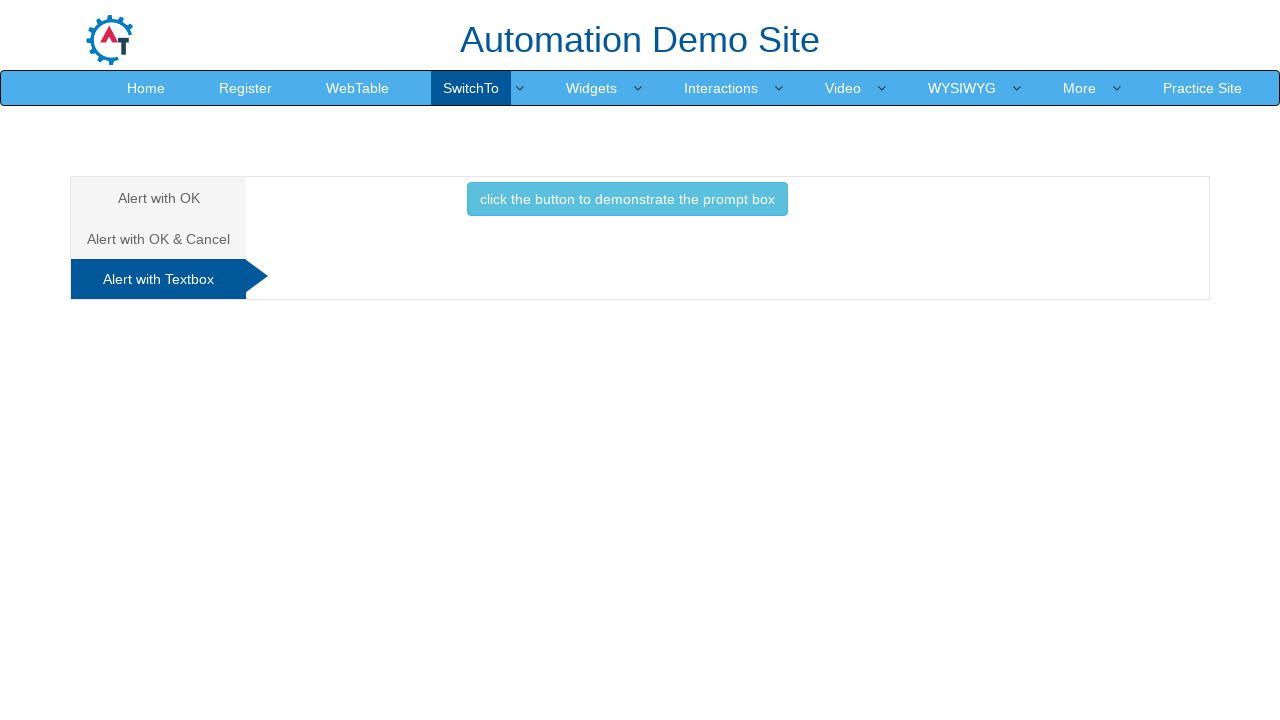

Set up dialog handler to accept prompt with 'Jeevan'
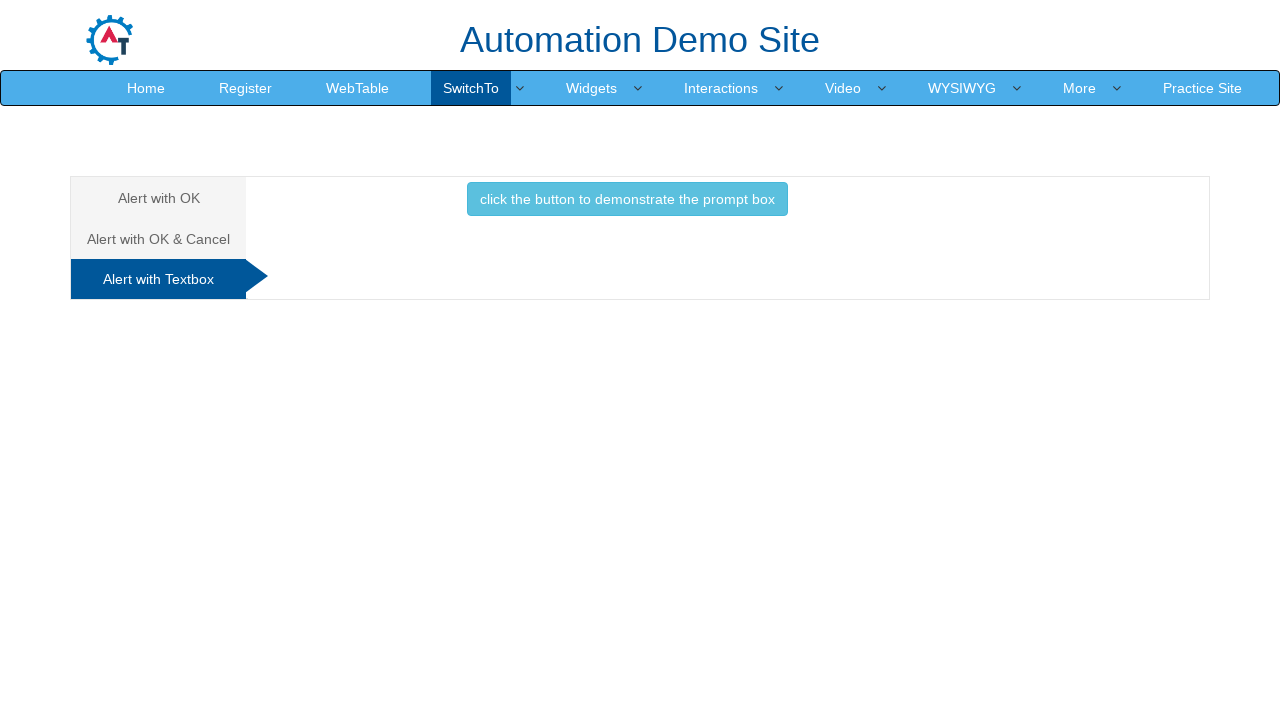

Clicked button to trigger prompt alert at (627, 199) on button.btn.btn-info
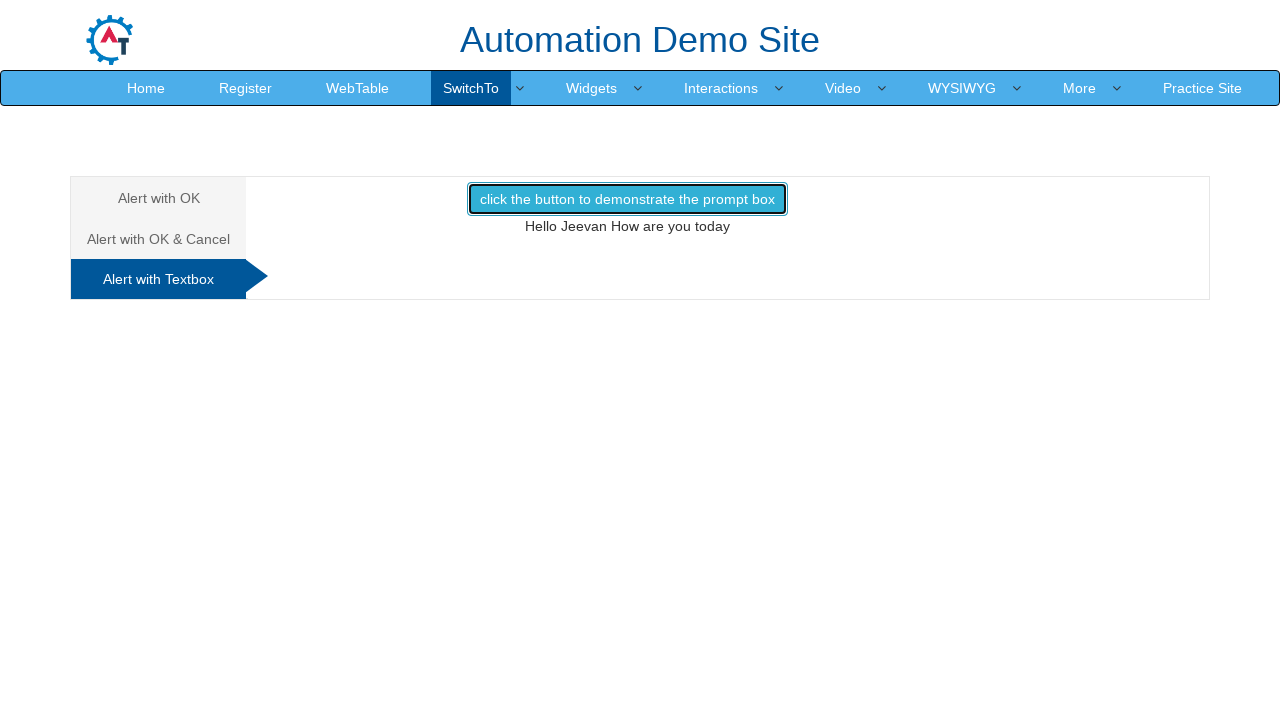

Waited for dialog interaction to complete
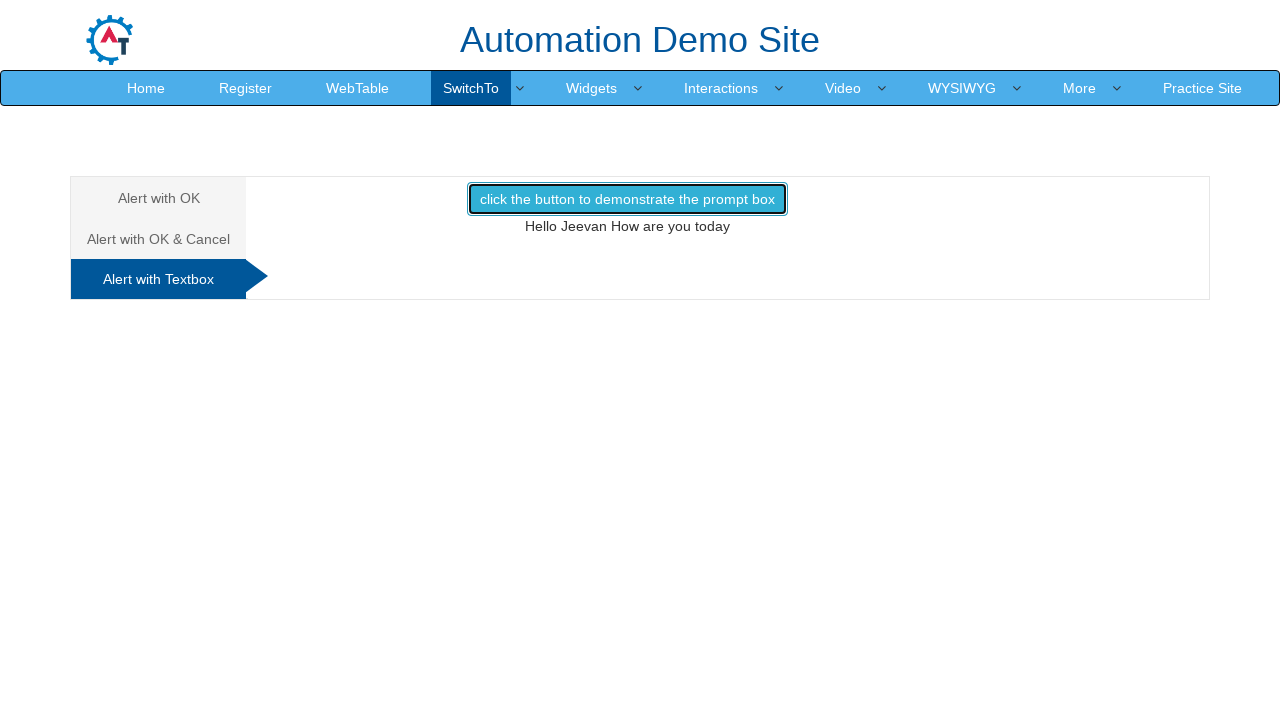

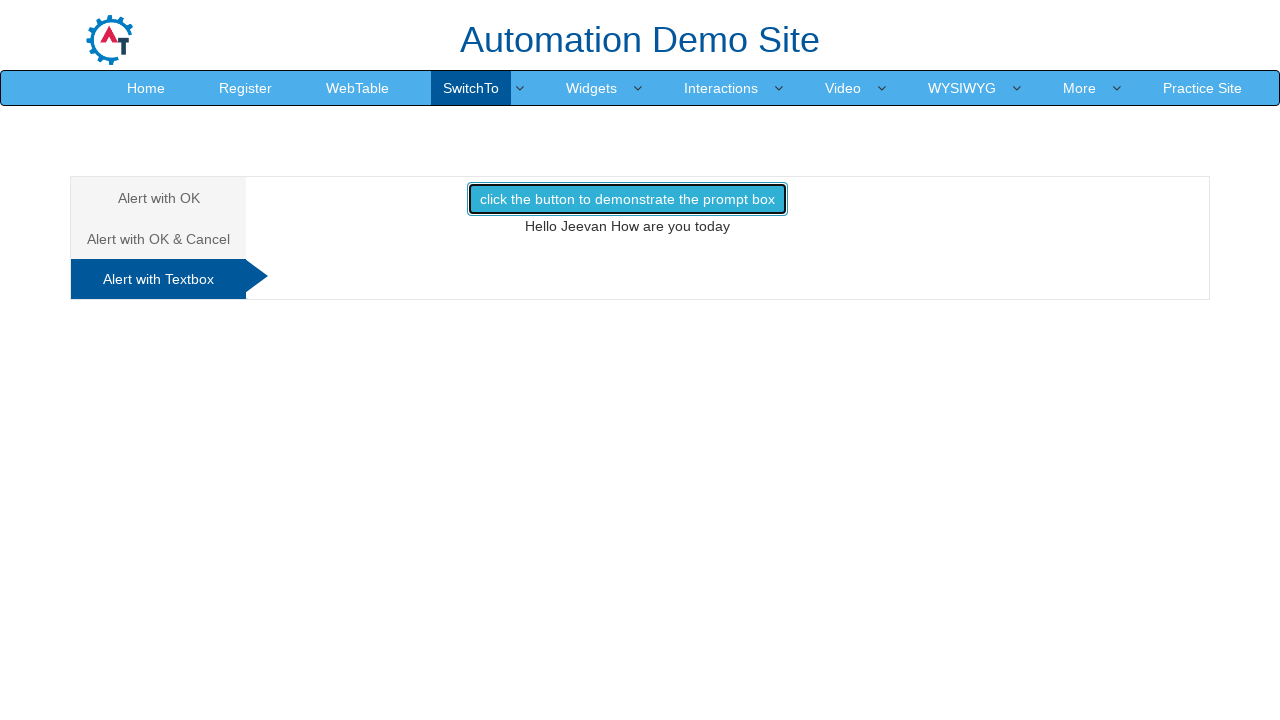